Tests JavaScript alert handling by clicking alert buttons and accepting/dismissing the alerts

Starting URL: https://the-internet.herokuapp.com/

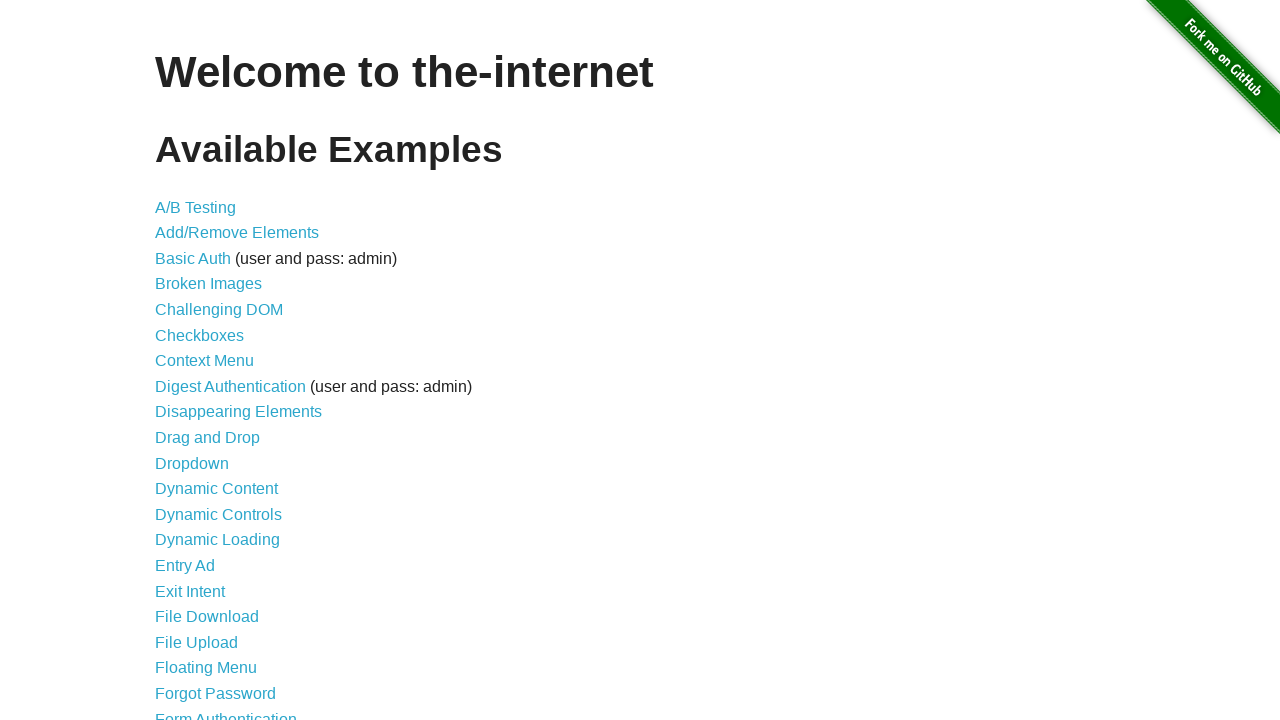

Clicked JavaScript Alerts link at (214, 361) on xpath=//a[text()='JavaScript Alerts']
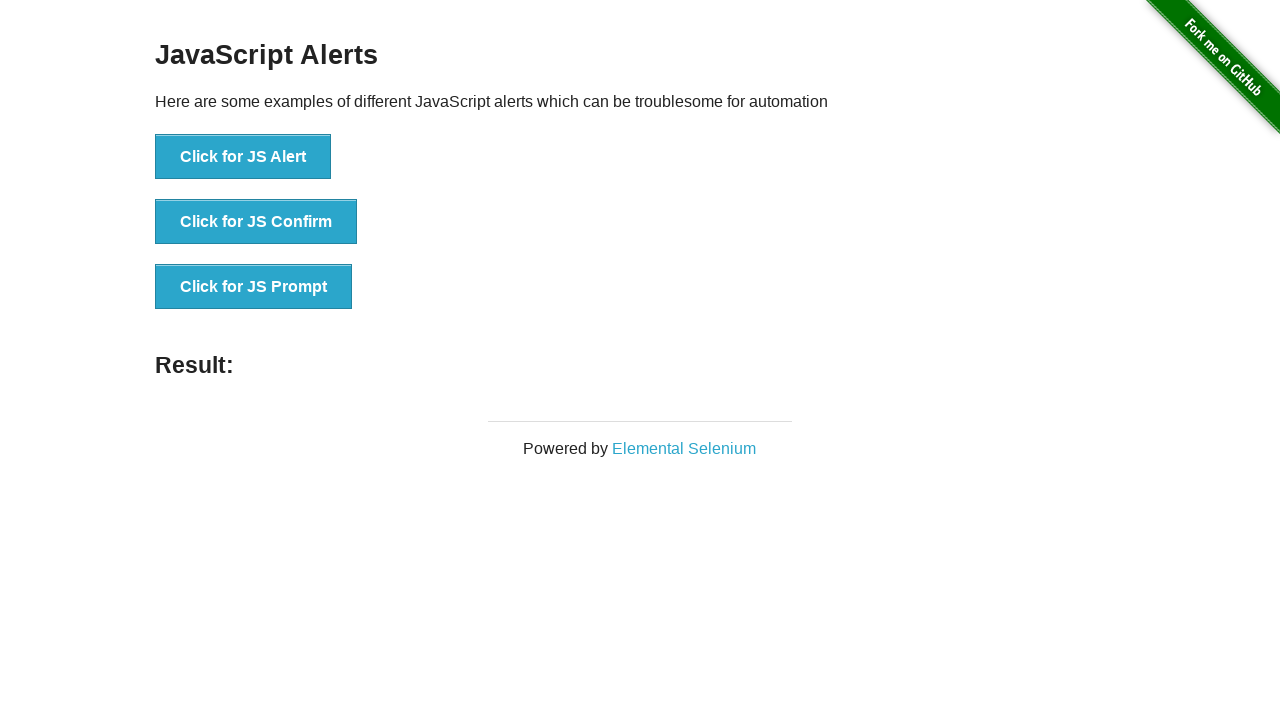

Clicked first alert button to trigger JavaScript alert at (243, 157) on button[onclick='jsAlert()']
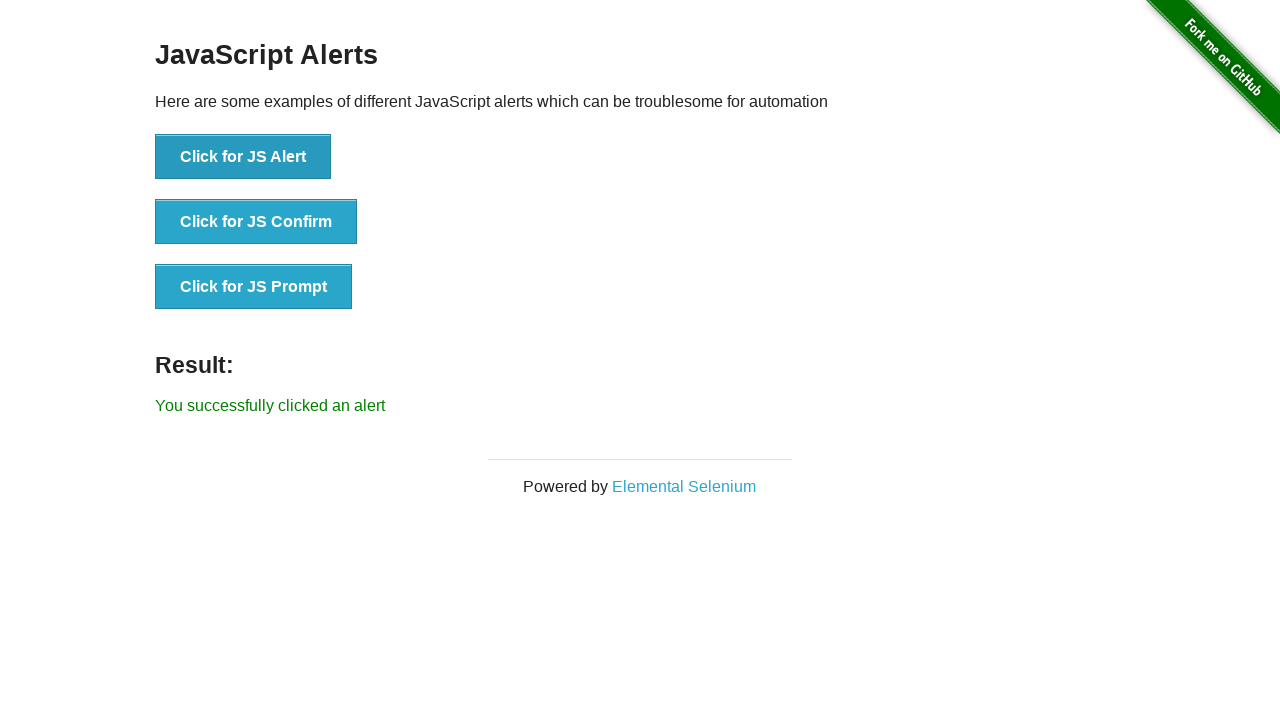

Accepted the JavaScript alert dialog
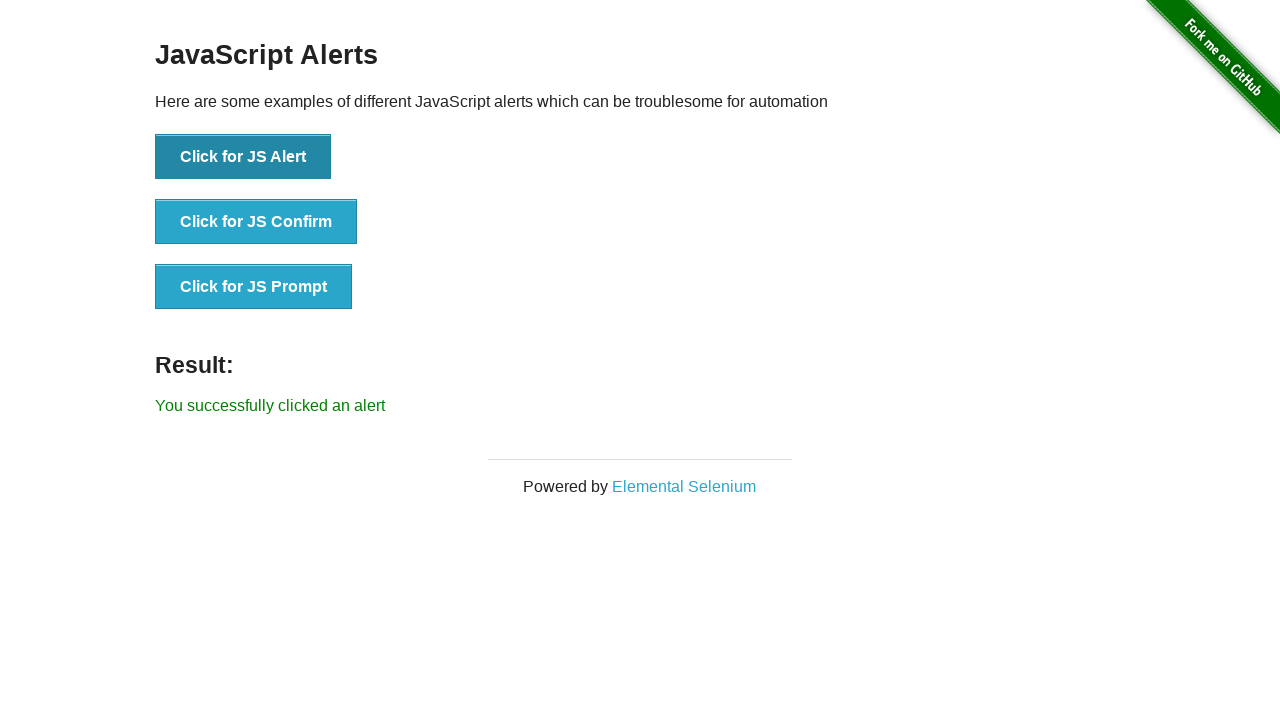

Clicked confirm button to trigger JavaScript confirm dialog at (256, 222) on button[onclick='jsConfirm()']
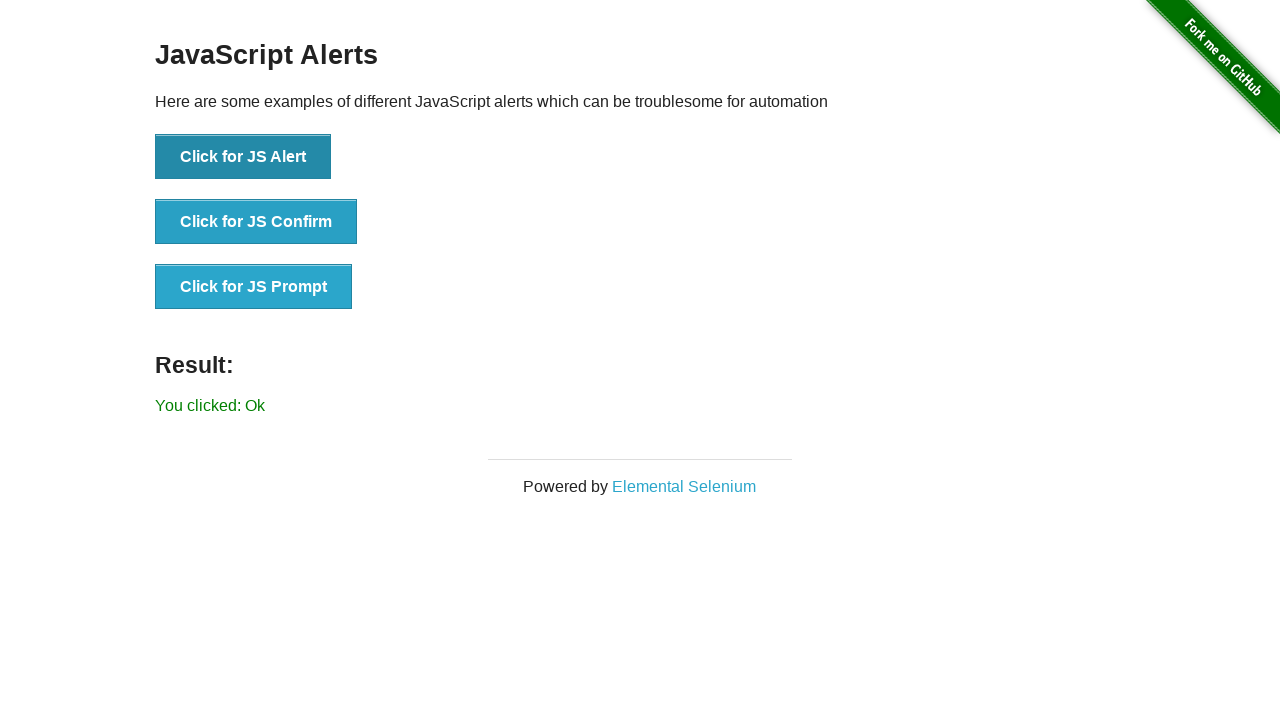

Navigated back to previous page
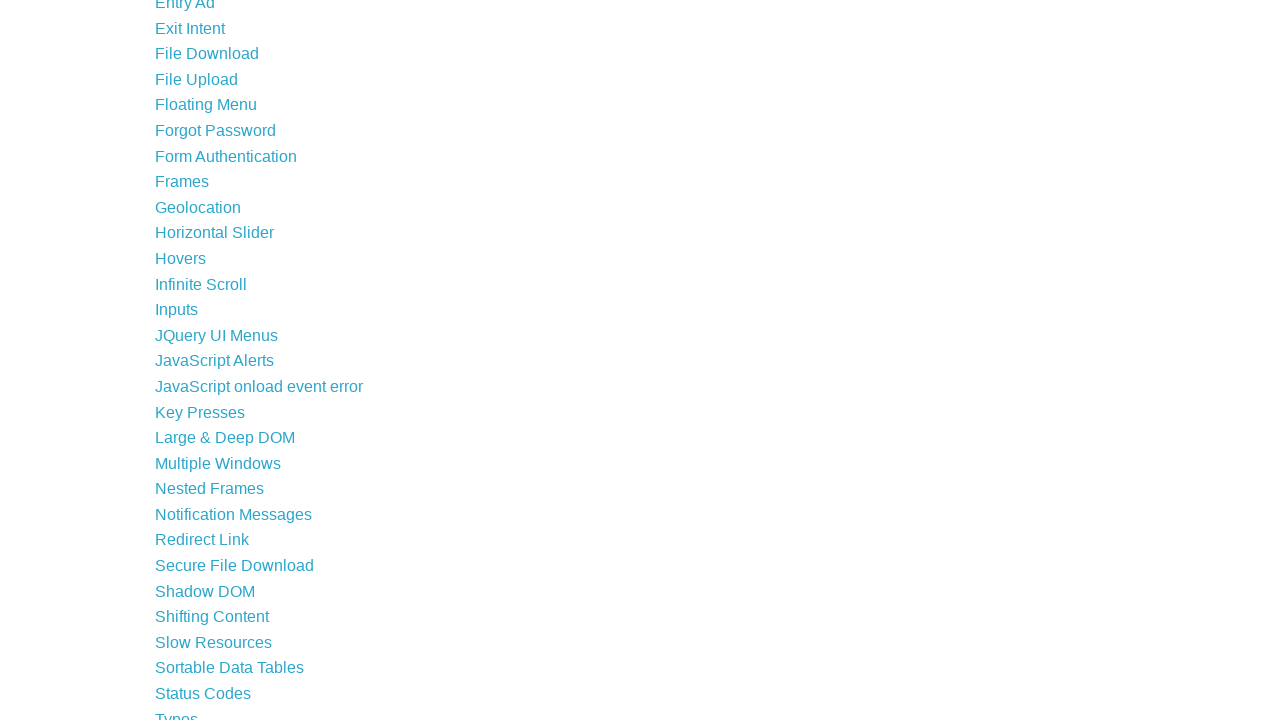

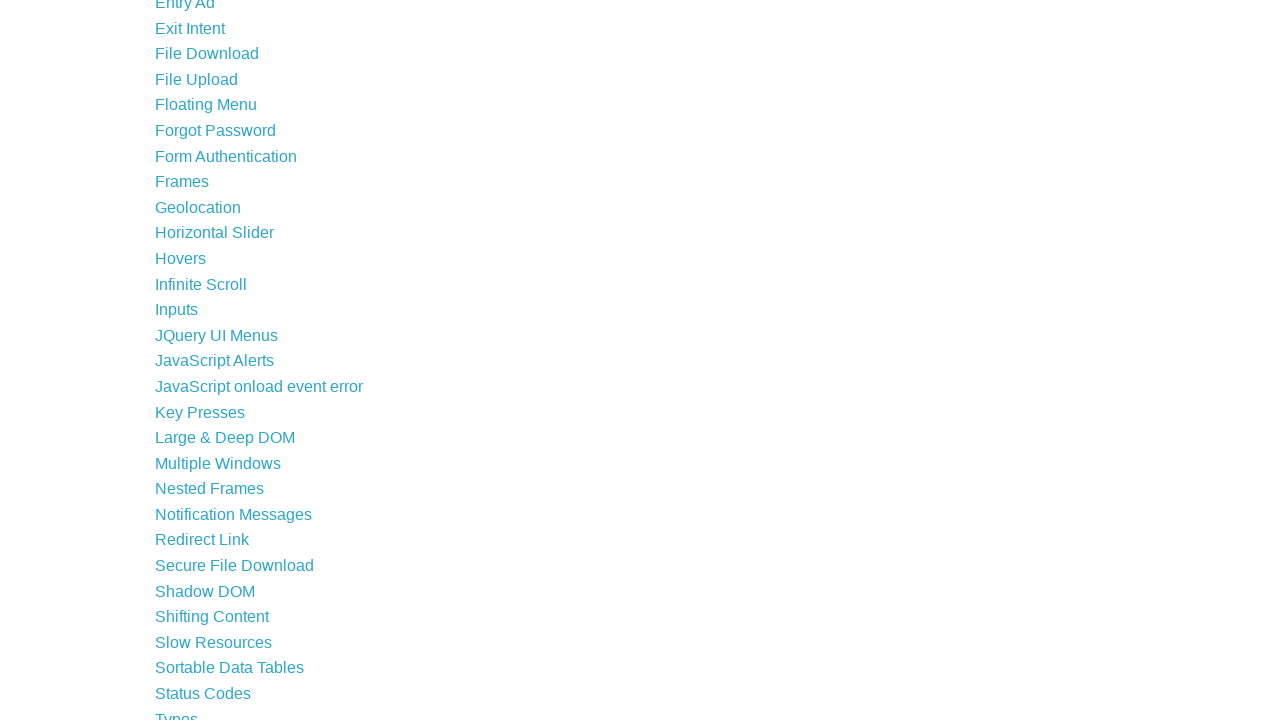